Tests various JavaScript alert types on demoqa.com including immediate alerts, timed alerts, confirm boxes, and prompt boxes by triggering each and accepting them.

Starting URL: https://demoqa.com/alertsWindows

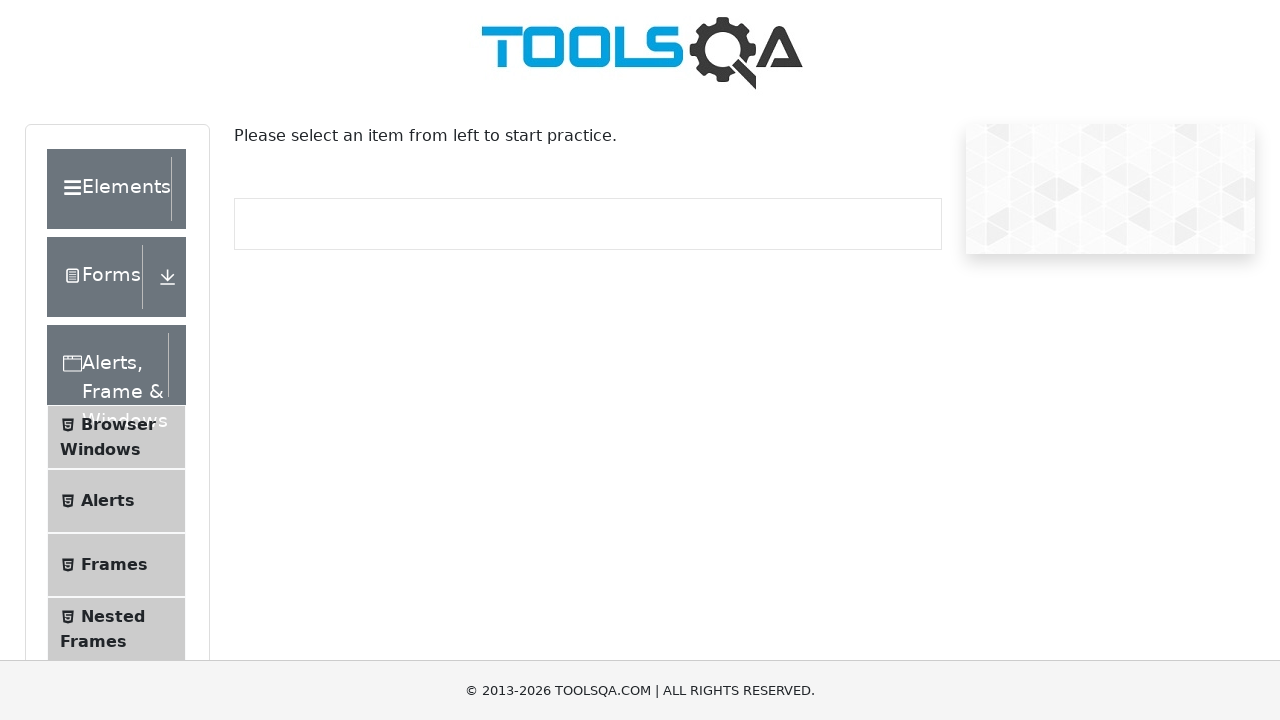

Clicked on 'Alerts' link in the sidebar at (108, 501) on internal:text="Alerts"s
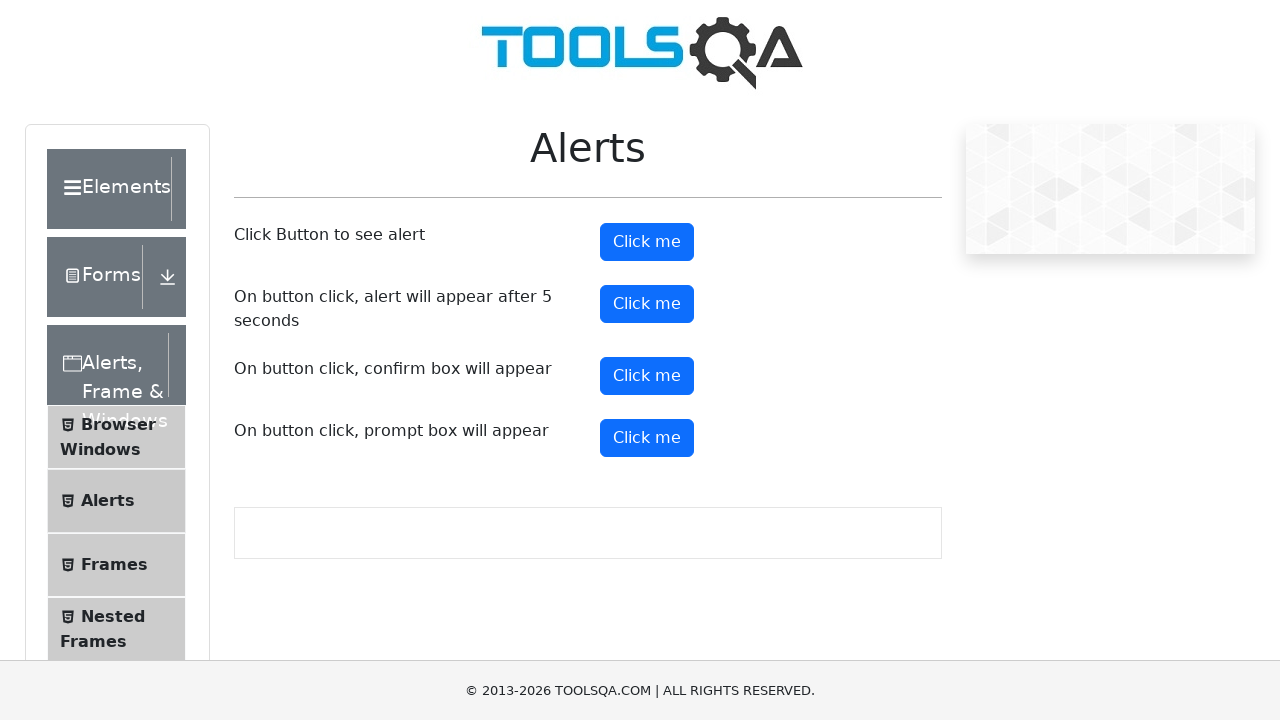

Triggered immediate alert and accepted it at (647, 242) on [id="alertButton"]
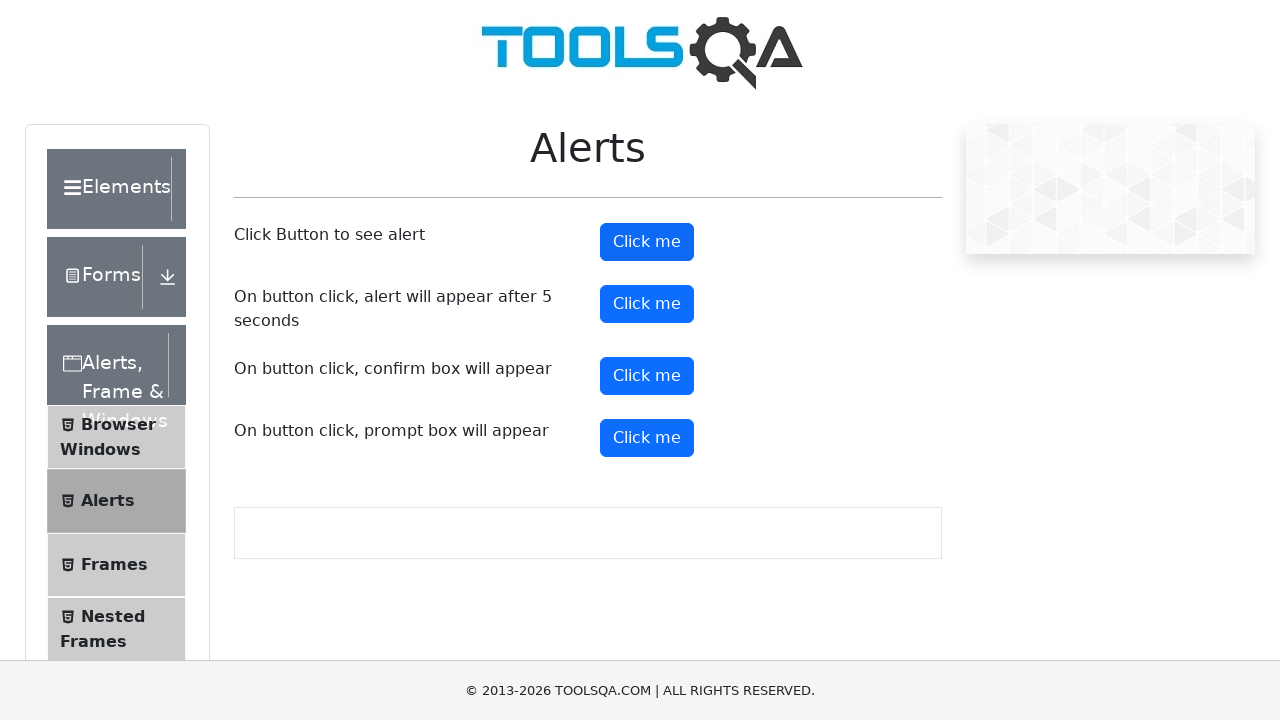

Clicked button to trigger timed alert at (647, 304) on [id="timerAlertButton"]
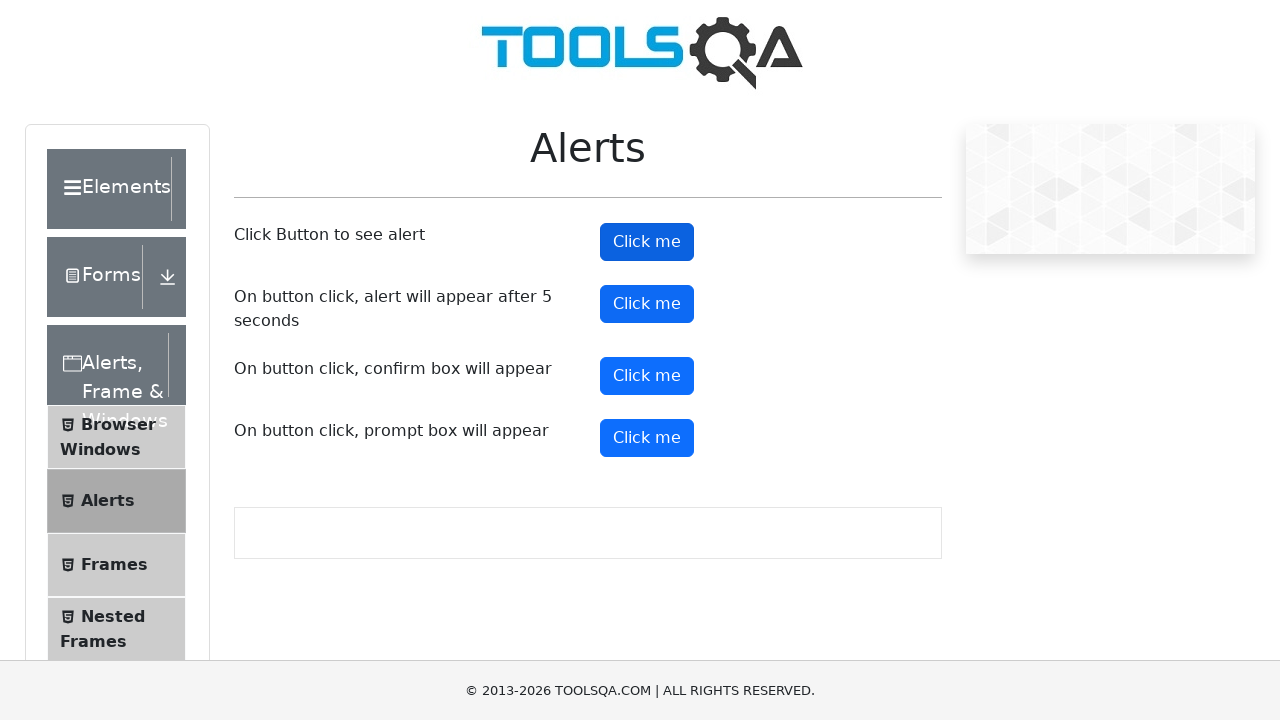

Waited 6 seconds for timed alert to appear and accepted it
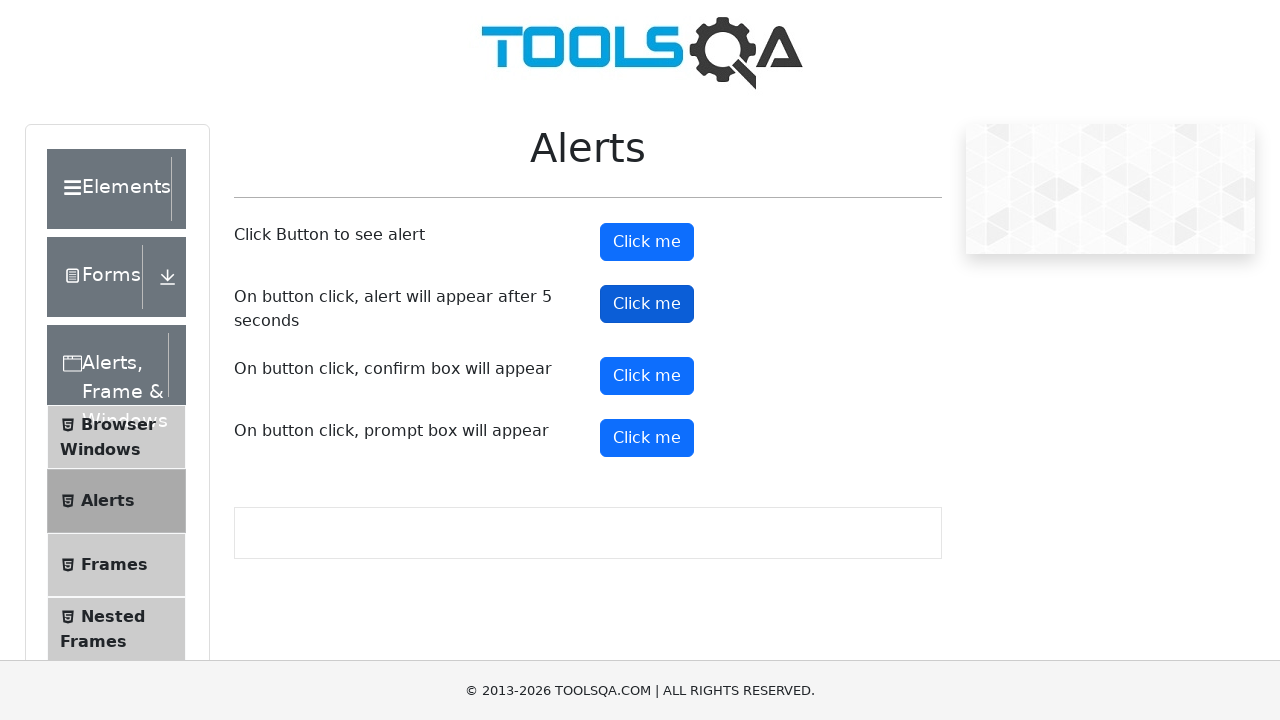

Triggered confirm box and accepted it at (647, 376) on [id="confirmButton"]
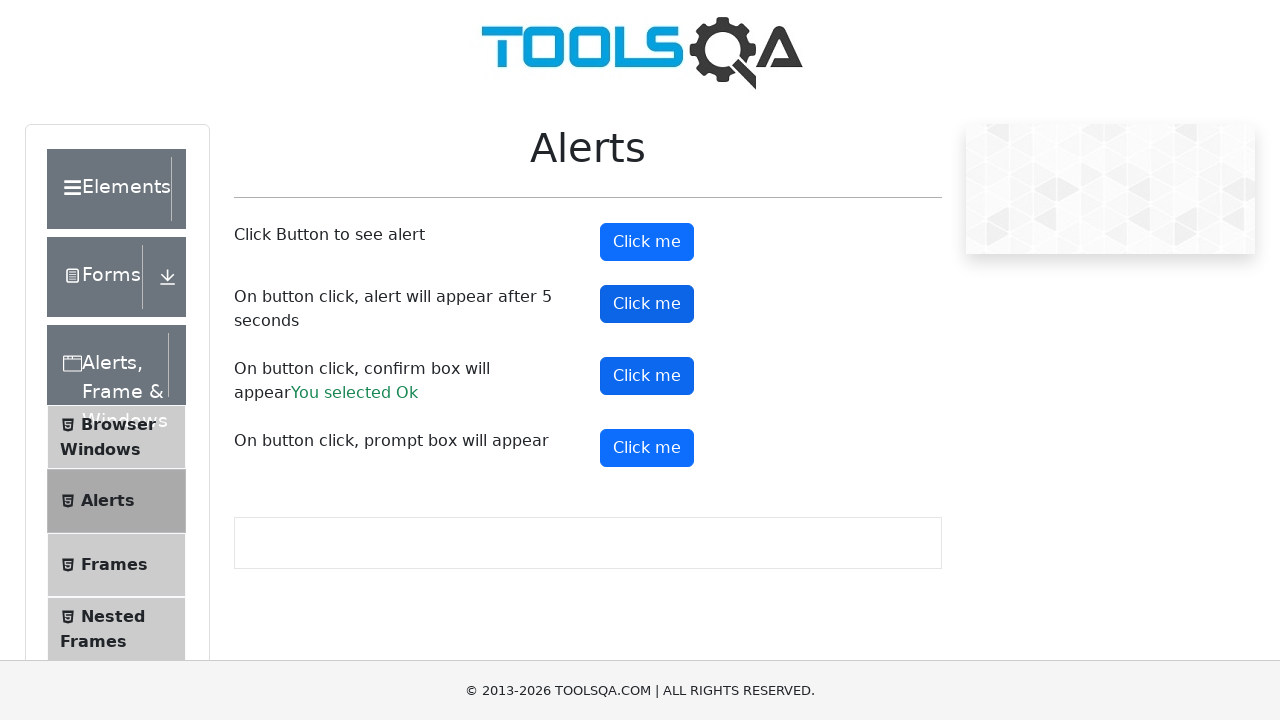

Triggered prompt box and entered 'Umair' as response at (647, 448) on [id="promtButton"]
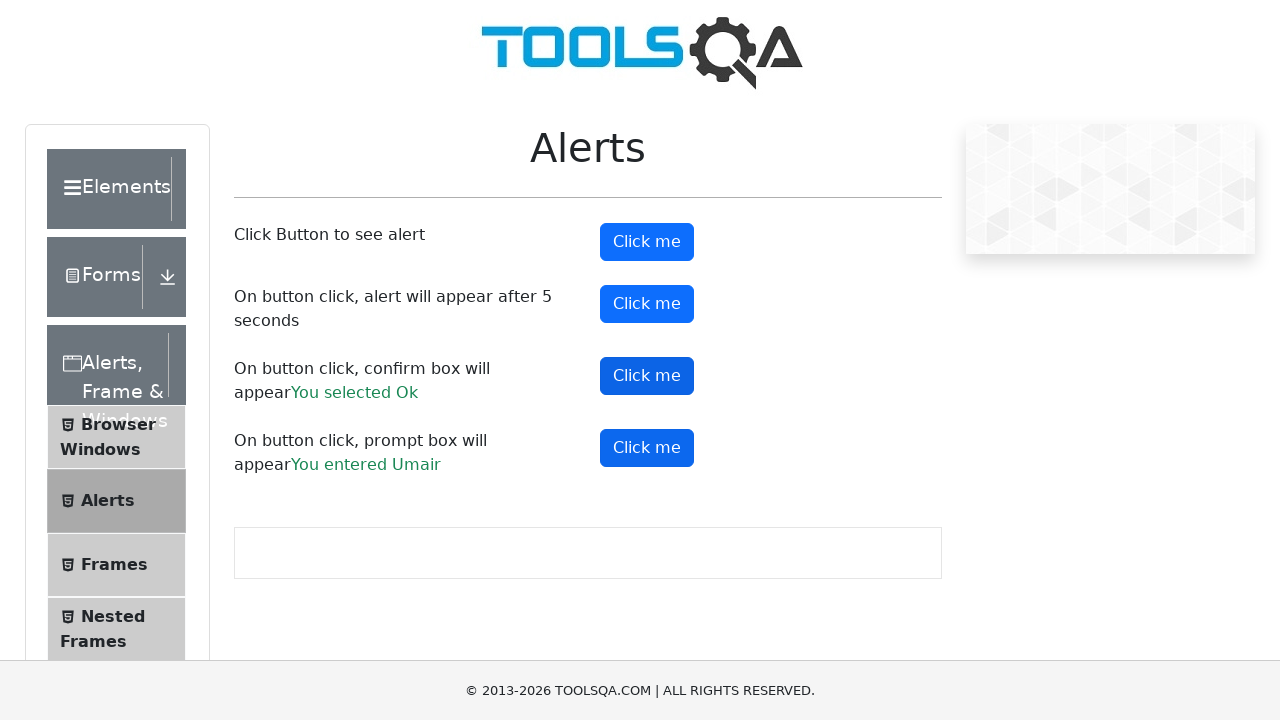

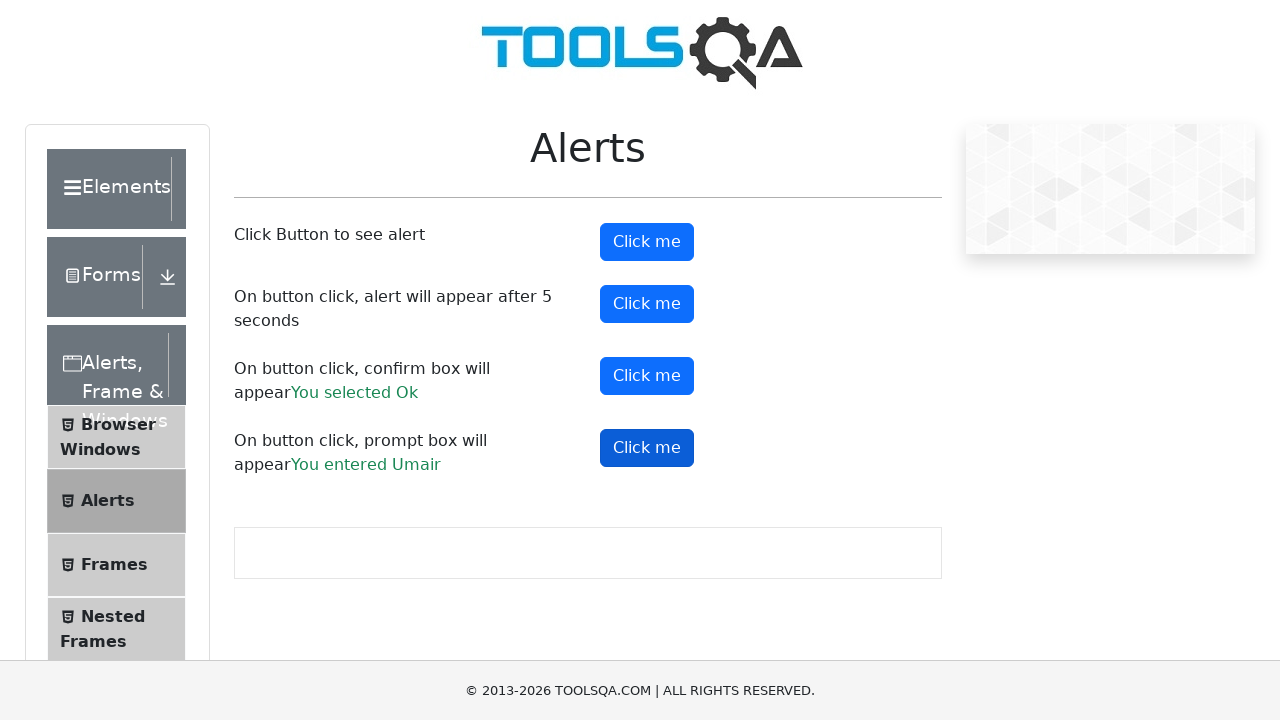